Tests table sorting functionality by clicking the Email column header and verifying values are sorted in ascending order

Starting URL: http://the-internet.herokuapp.com/tables

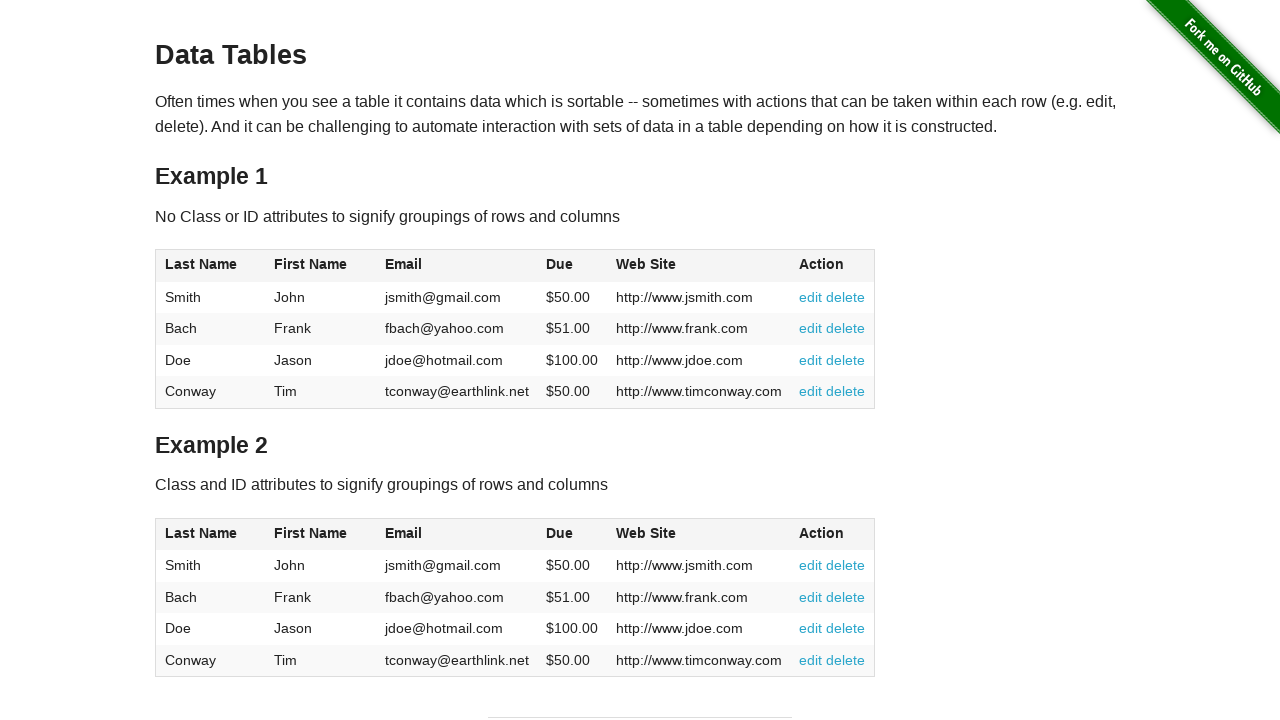

Clicked Email column header to sort in ascending order at (457, 266) on #table1 thead tr th:nth-of-type(3)
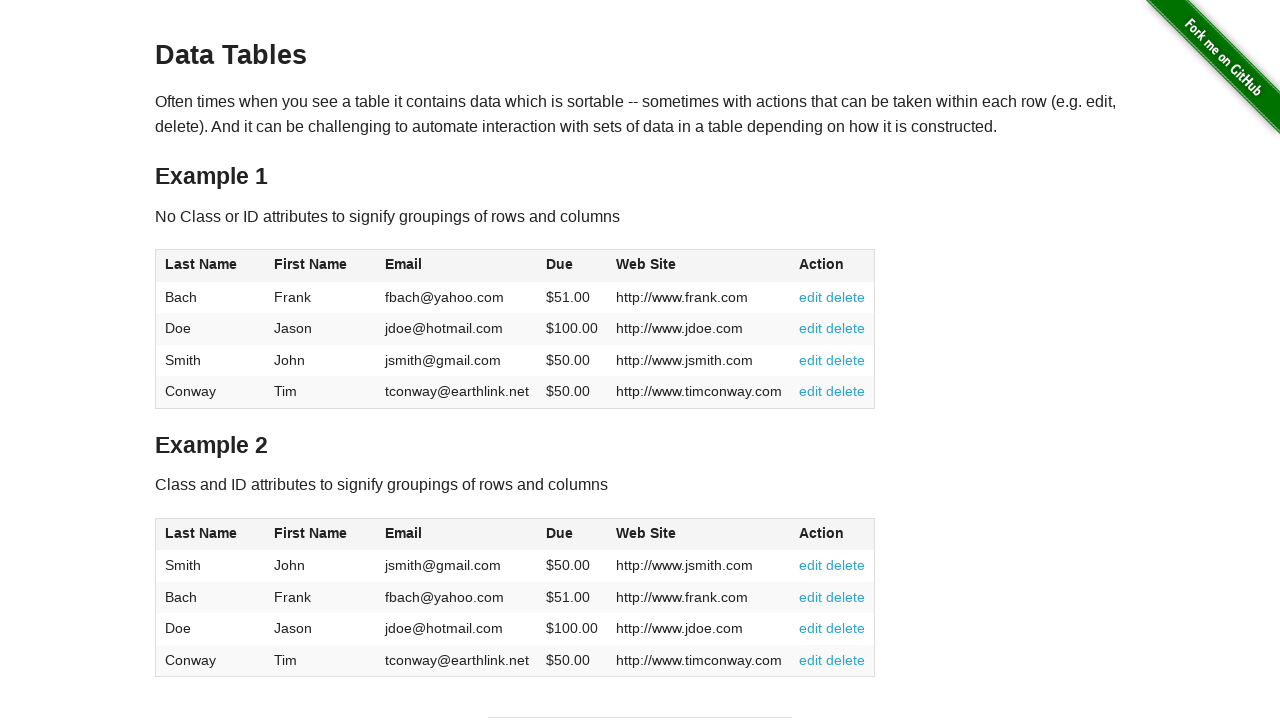

Email column data loaded in table body
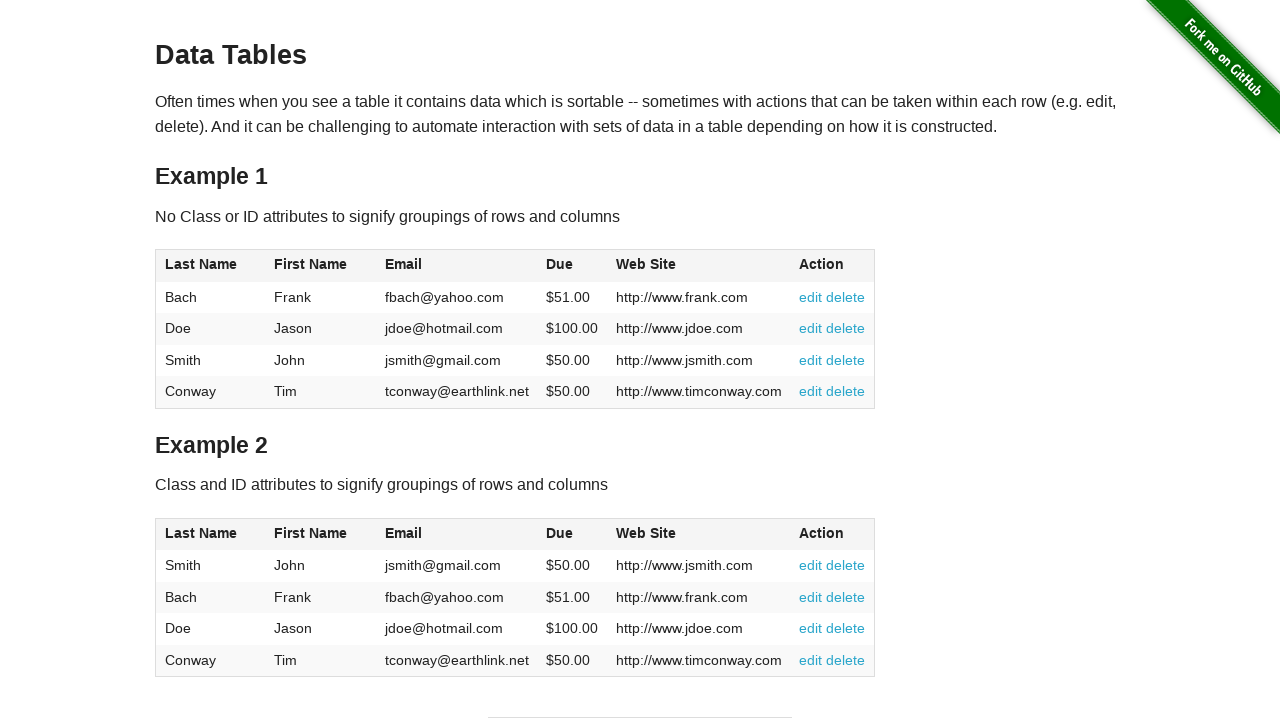

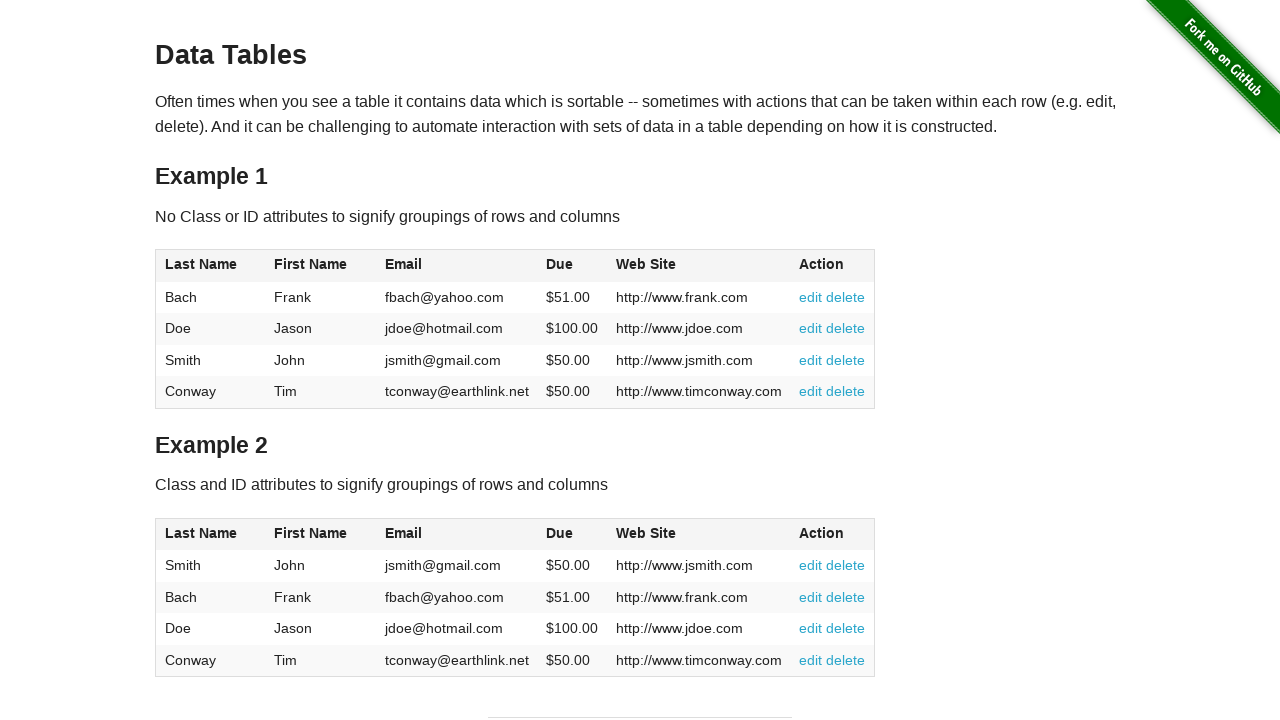